Tests clicking a link that opens a popup window on a test website, scrolling to the link first and then clicking it to trigger the popup.

Starting URL: http://omayo.blogspot.com/

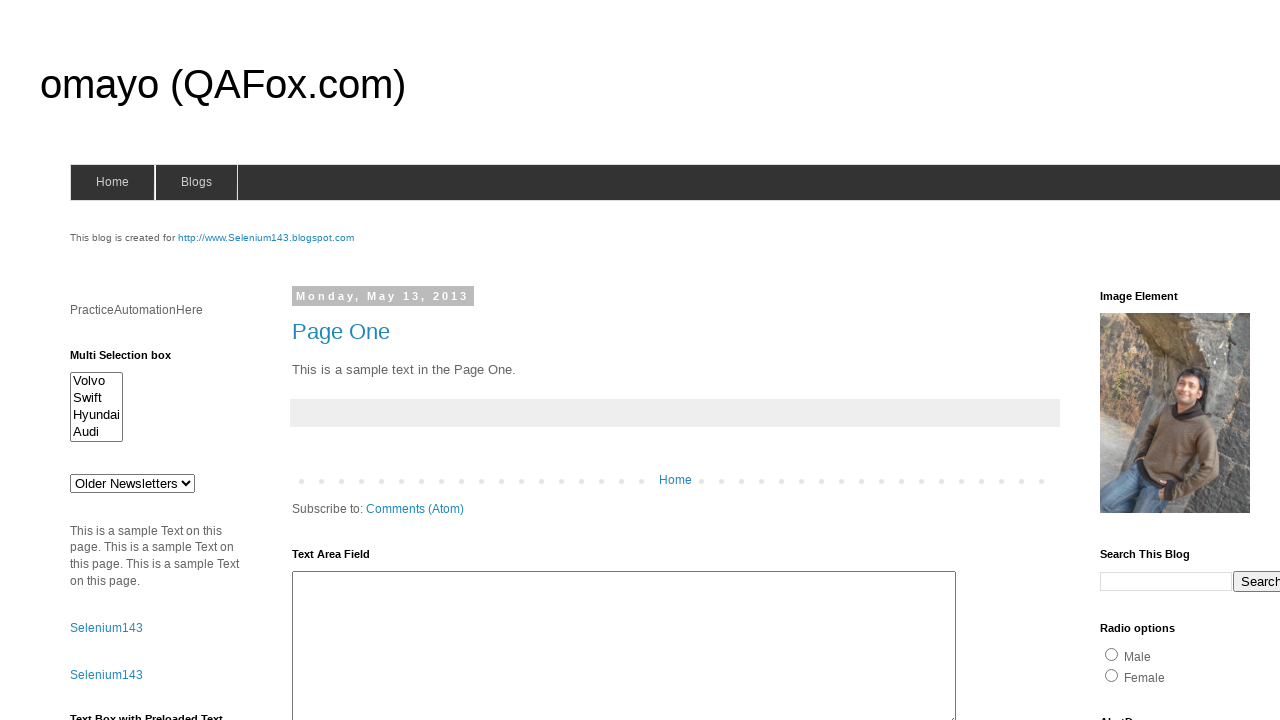

Waited for 'Open a popup window' link to be visible
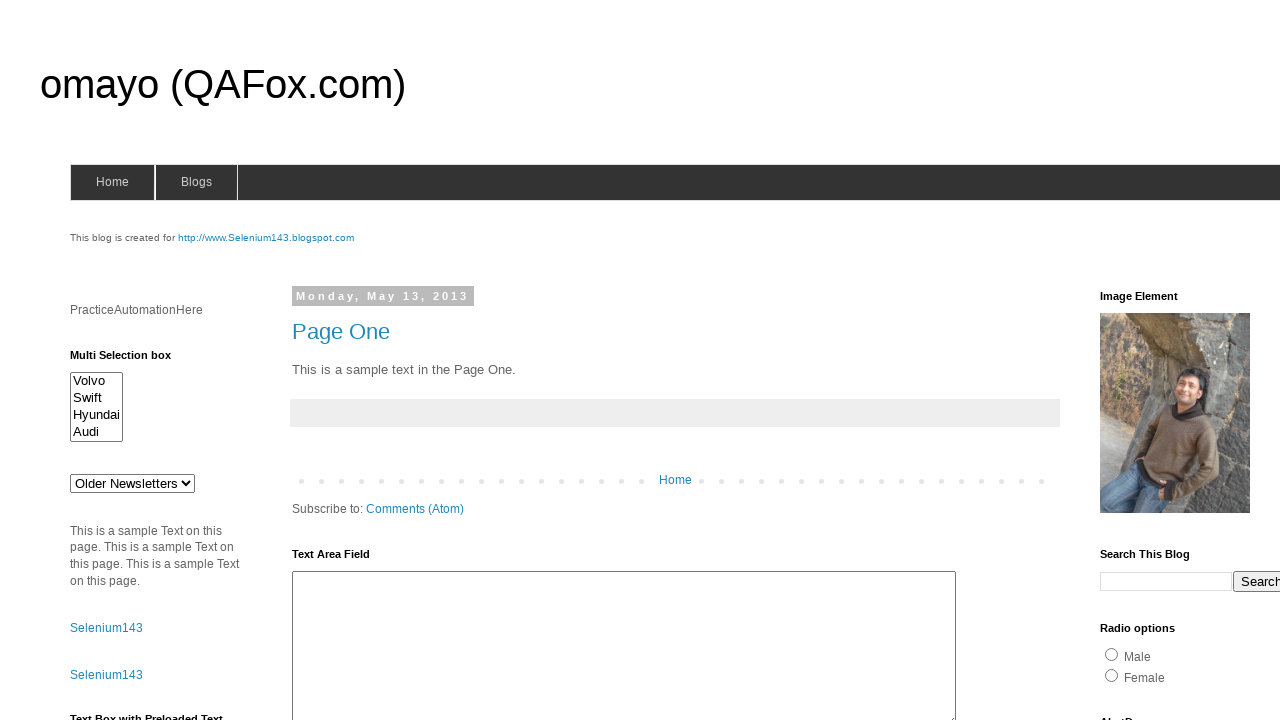

Scrolled popup link into view
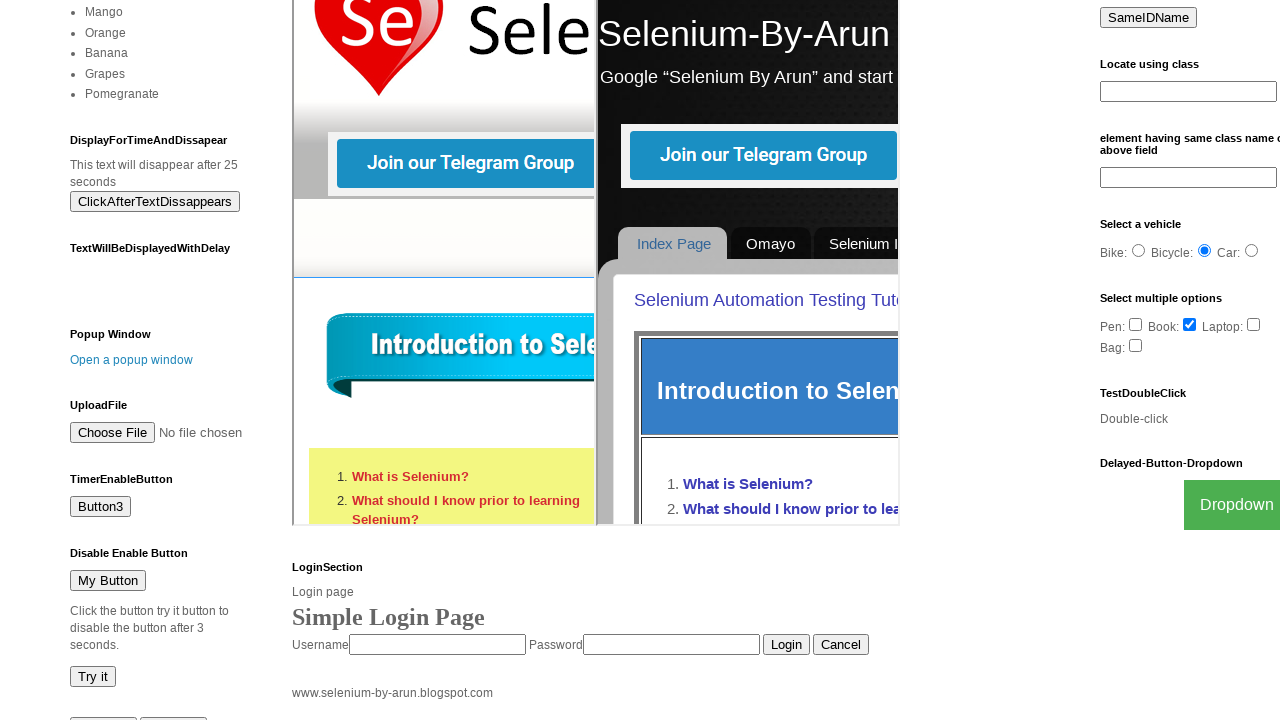

Clicked popup link to open new window at (132, 360) on xpath=//a[text()='Open a popup window']
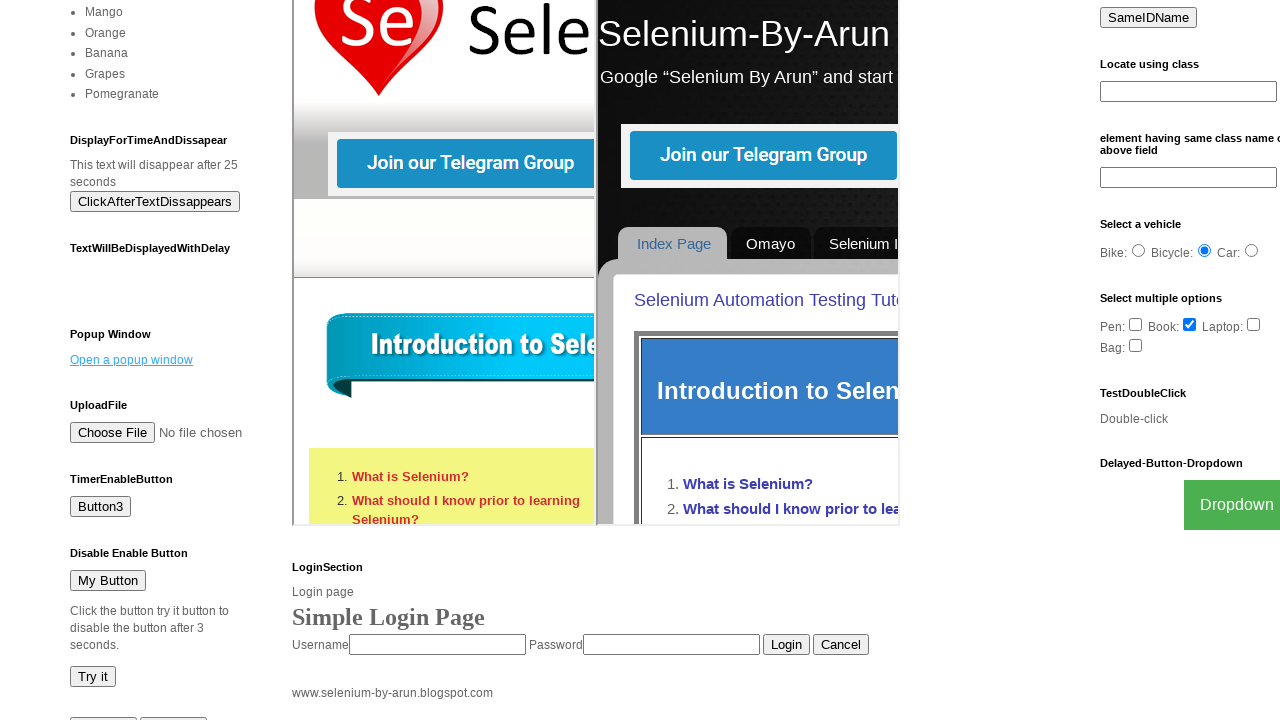

Popup window loaded successfully
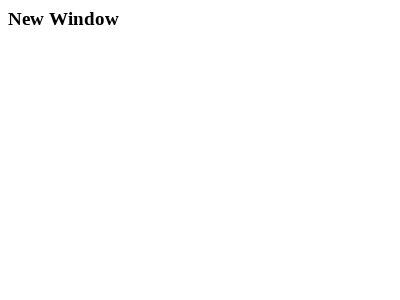

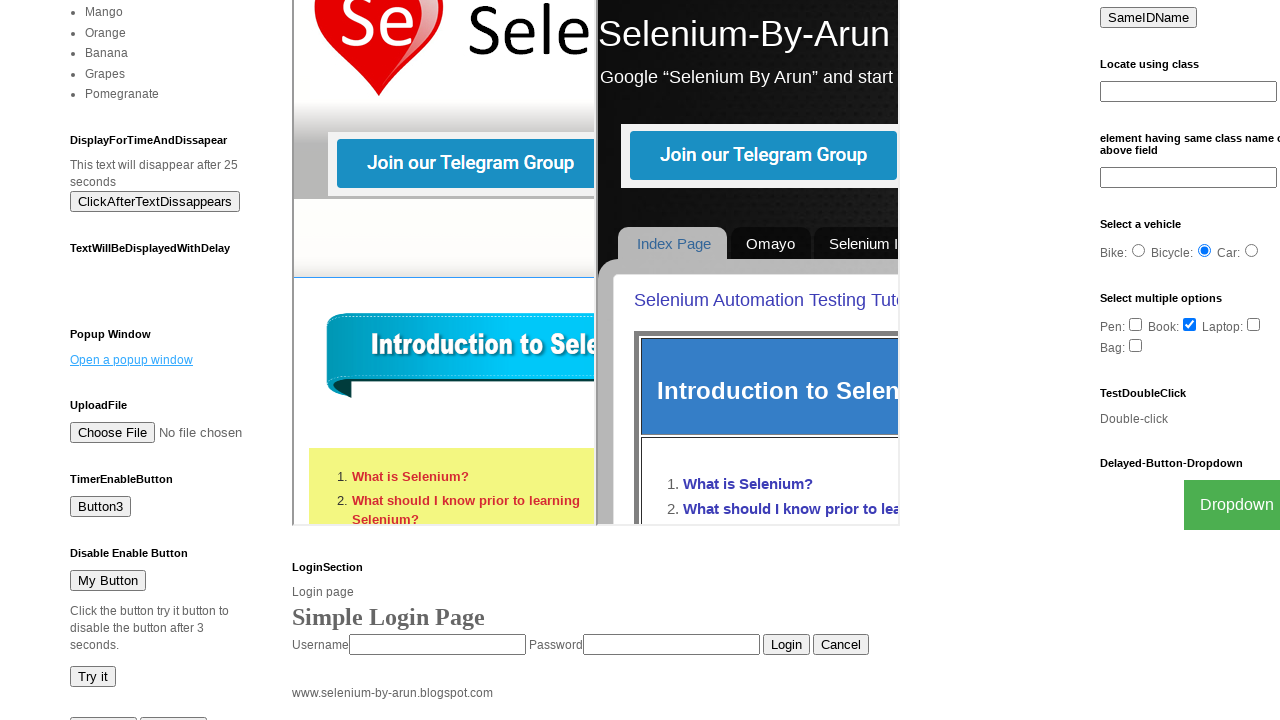